Tests dropdown selection functionality by selecting currency options using different methods (index, value, visible text), then interacts with passenger info section by clicking to expand and incrementing adult passenger count multiple times.

Starting URL: https://rahulshettyacademy.com/dropdownsPractise/

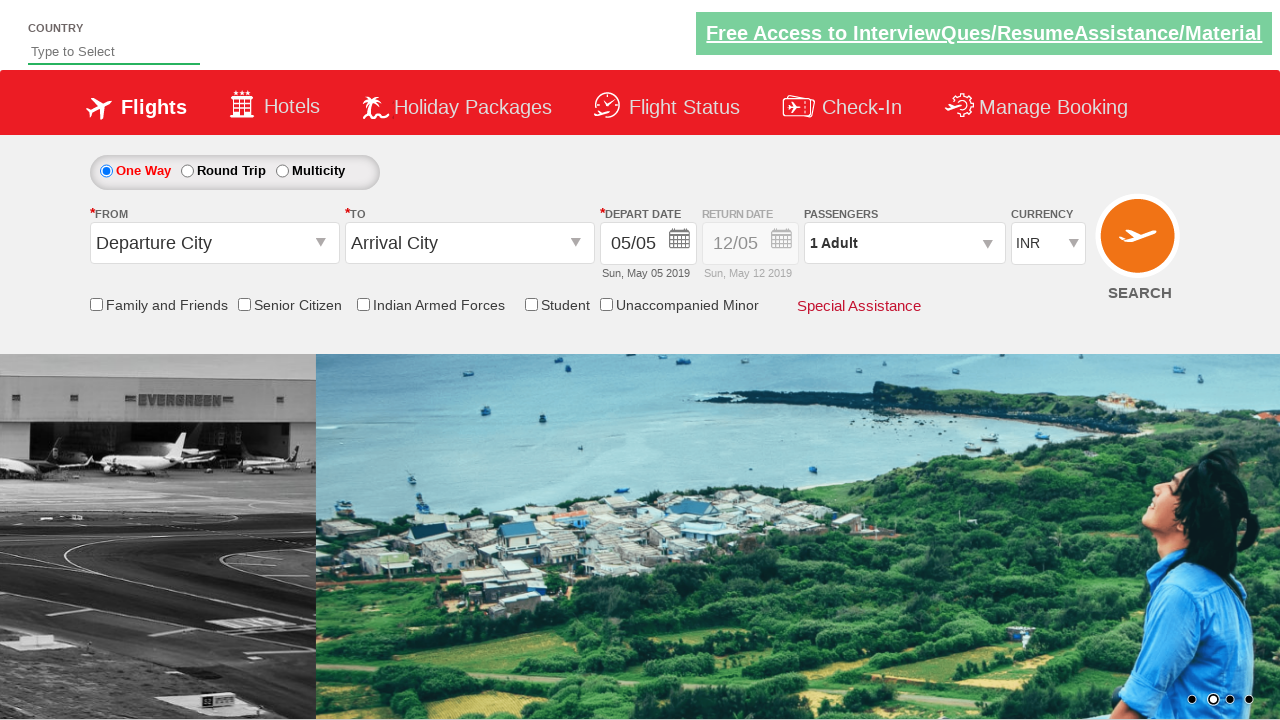

Selected currency dropdown option by index 2 on #ctl00_mainContent_DropDownListCurrency
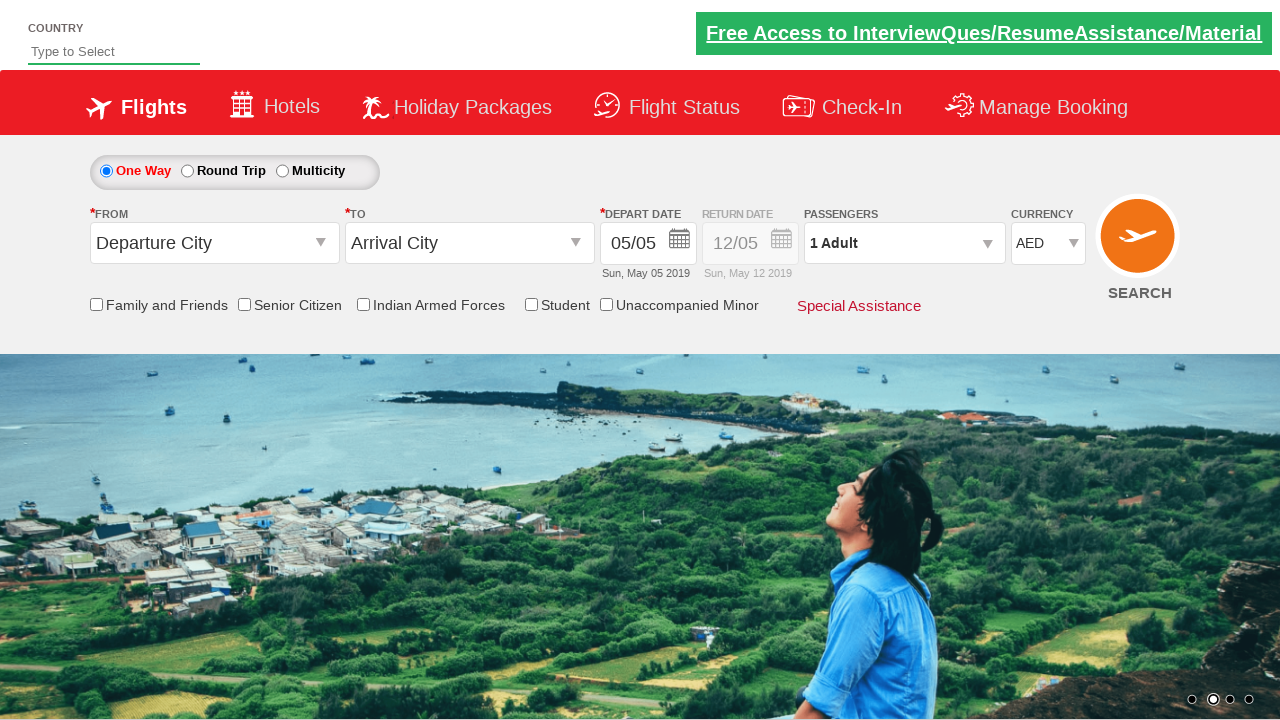

Selected currency dropdown option by value 'INR' on #ctl00_mainContent_DropDownListCurrency
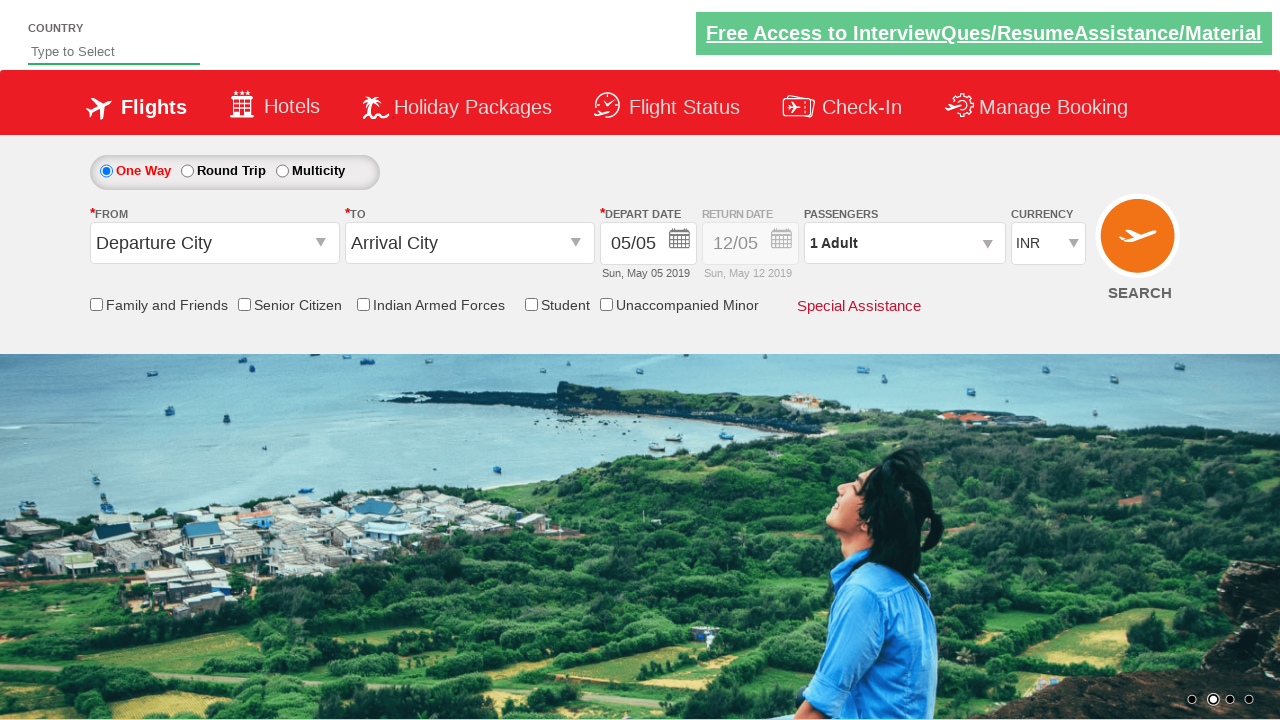

Selected currency dropdown option by label 'Select' on #ctl00_mainContent_DropDownListCurrency
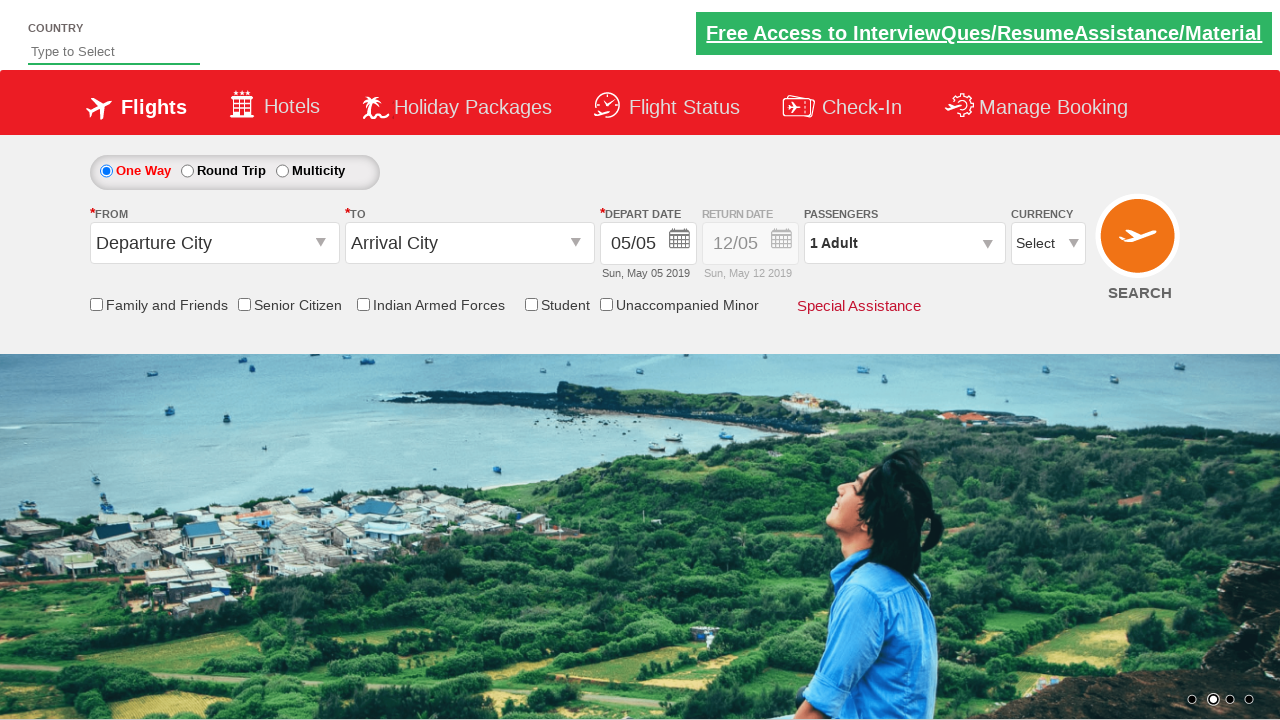

Clicked on passenger info section to expand at (904, 243) on #divpaxinfo
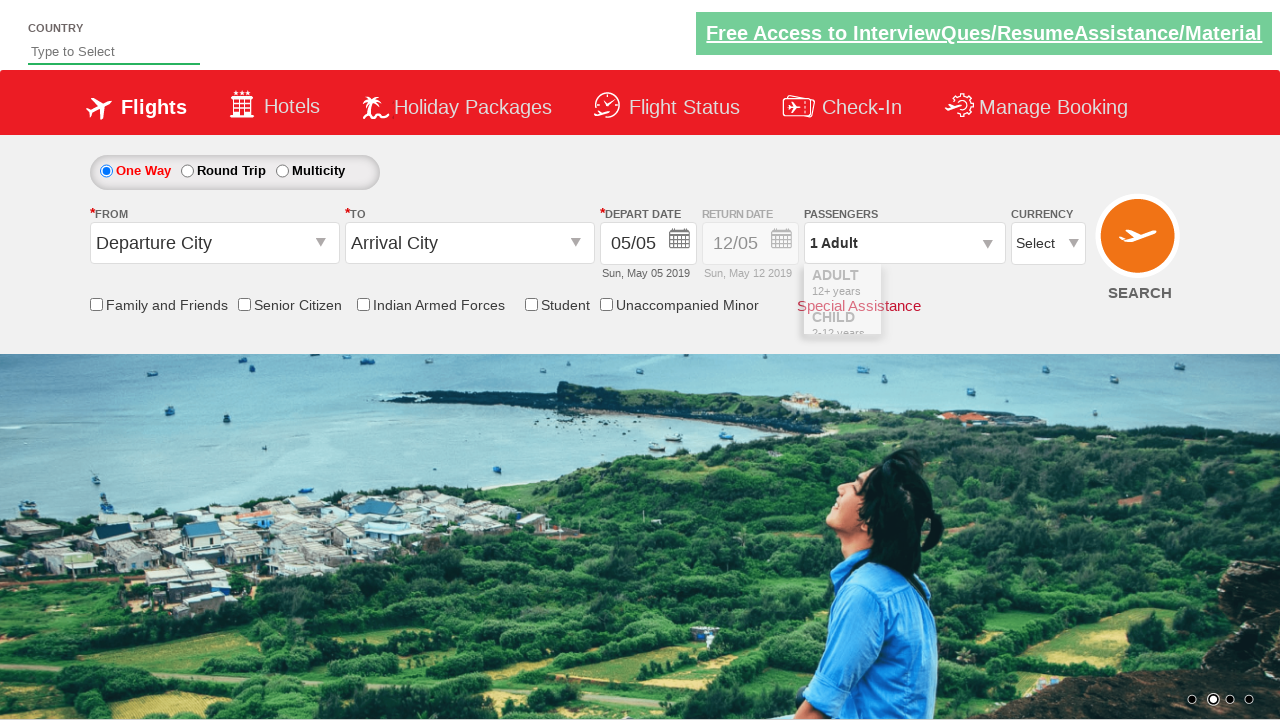

Waited 2000ms for dropdown to expand
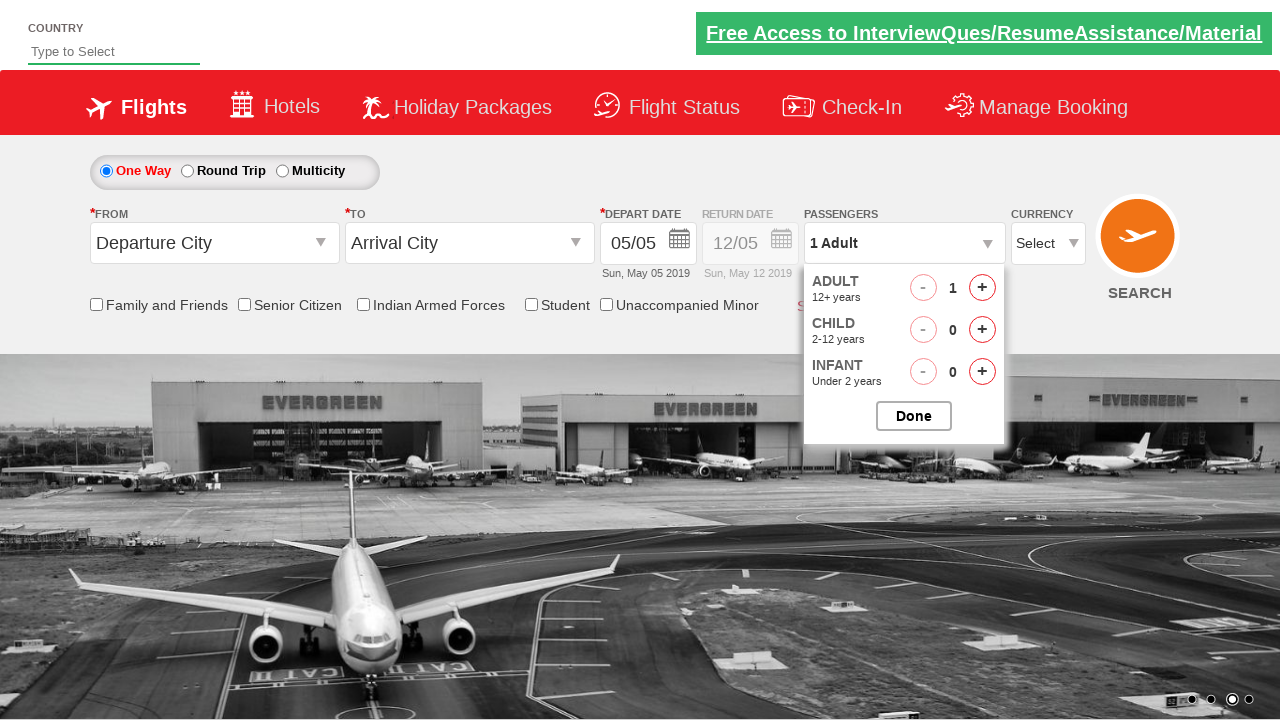

Clicked increment adult button (iteration 1 of 4) at (982, 288) on #hrefIncAdt
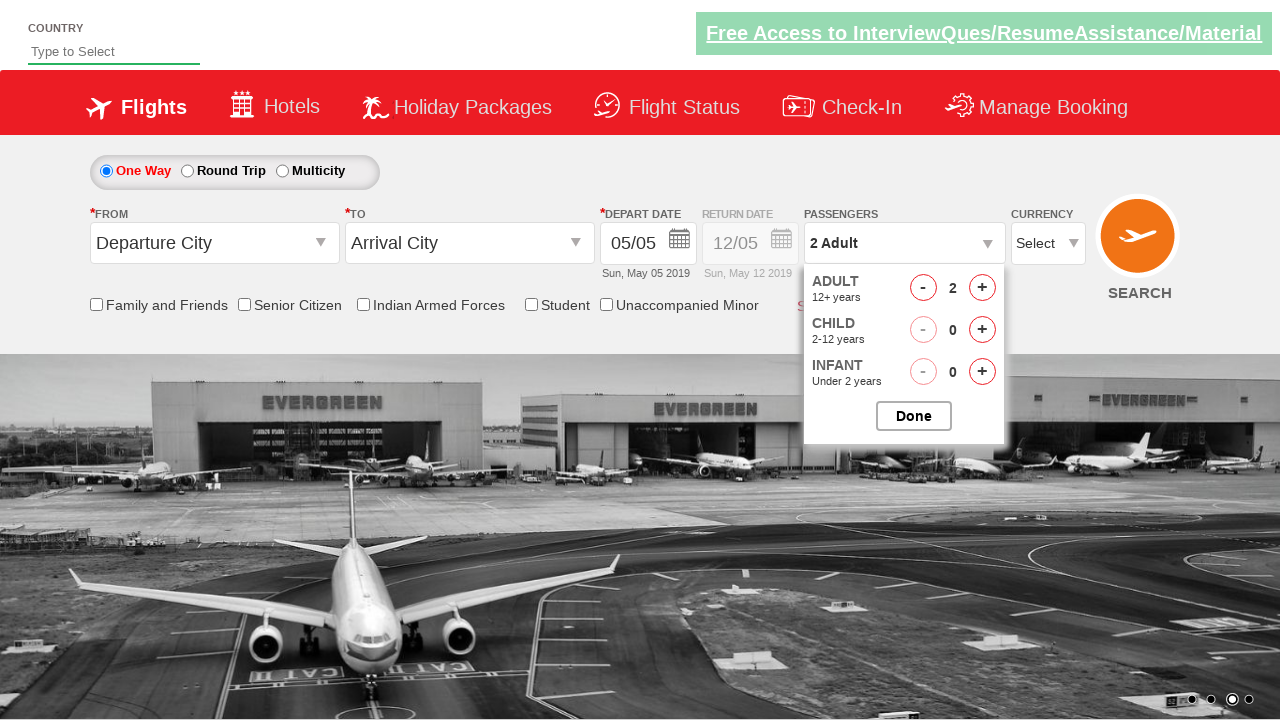

Clicked increment adult button (iteration 2 of 4) at (982, 288) on #hrefIncAdt
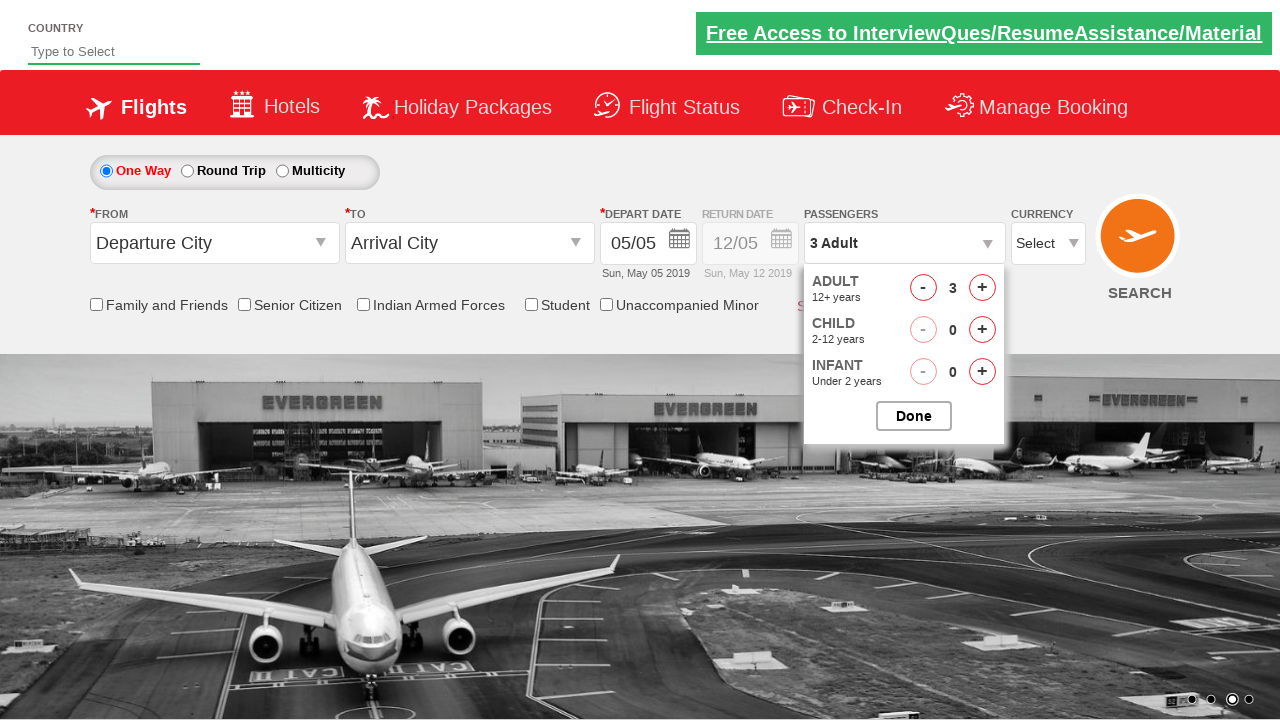

Clicked increment adult button (iteration 3 of 4) at (982, 288) on #hrefIncAdt
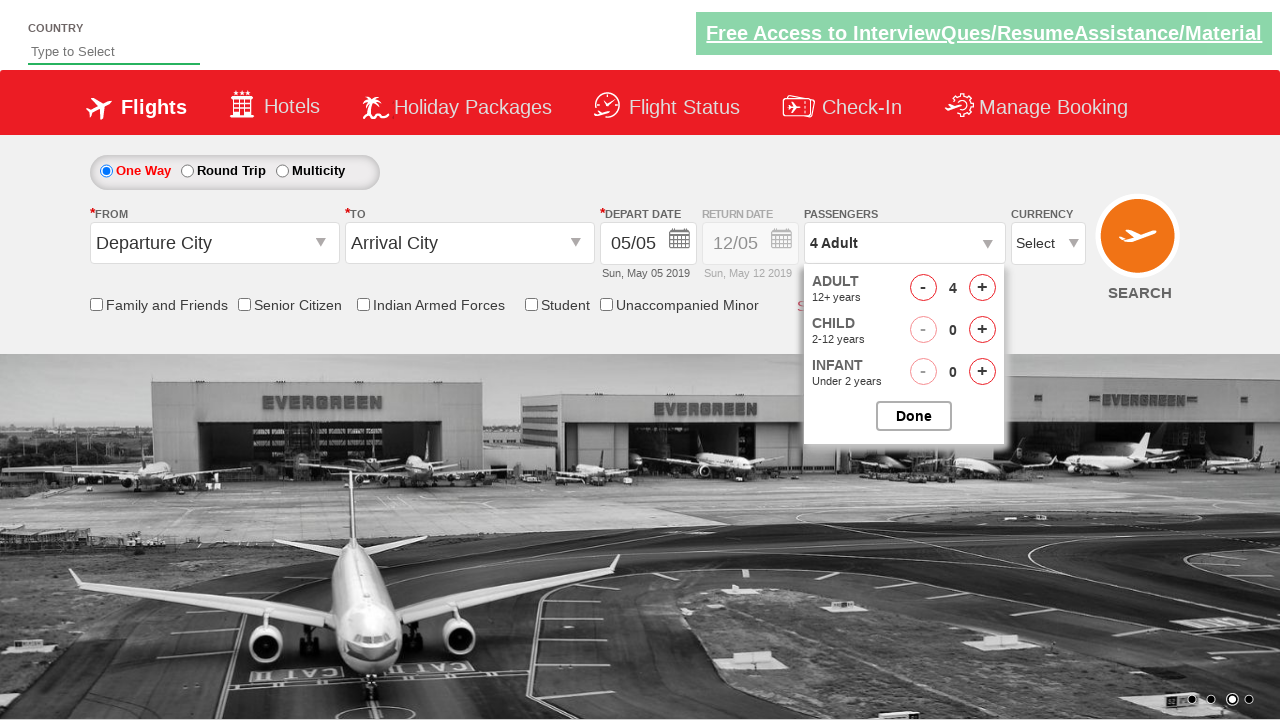

Clicked increment adult button (iteration 4 of 4) at (982, 288) on #hrefIncAdt
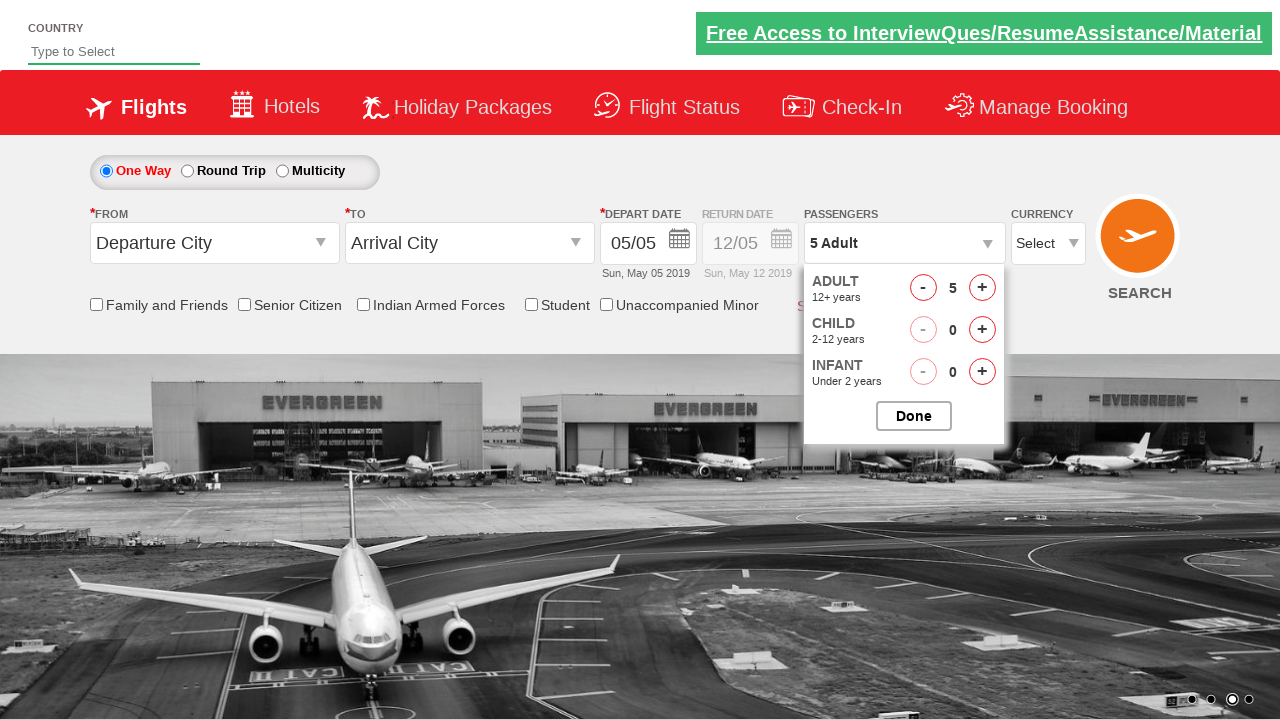

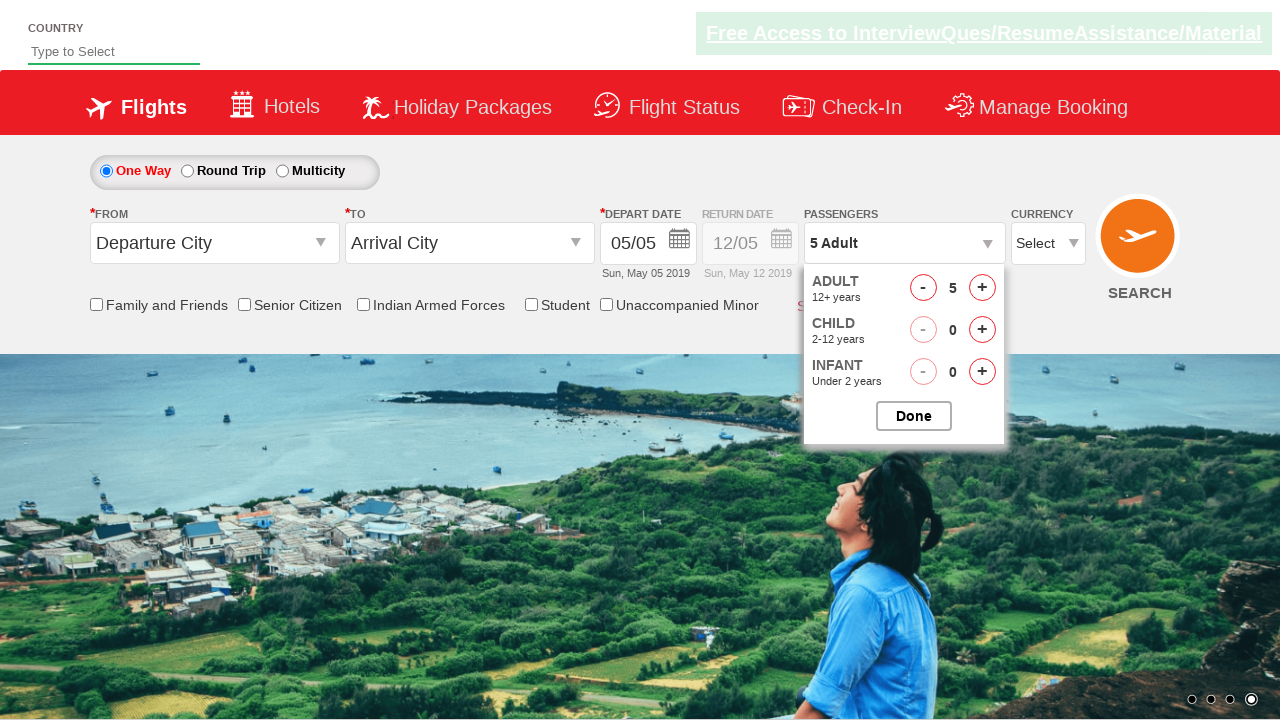